Navigates to broken links page and verifies links are present

Starting URL: https://demoqa.com/broken

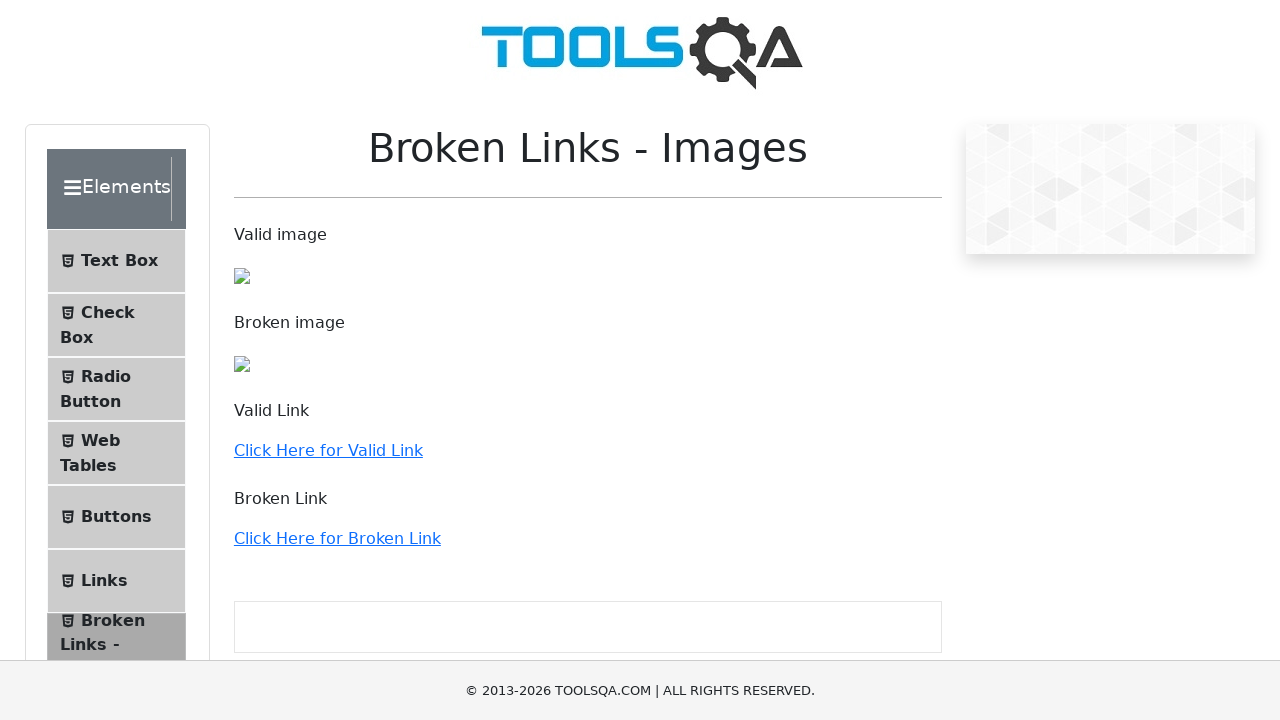

Navigated to broken links page
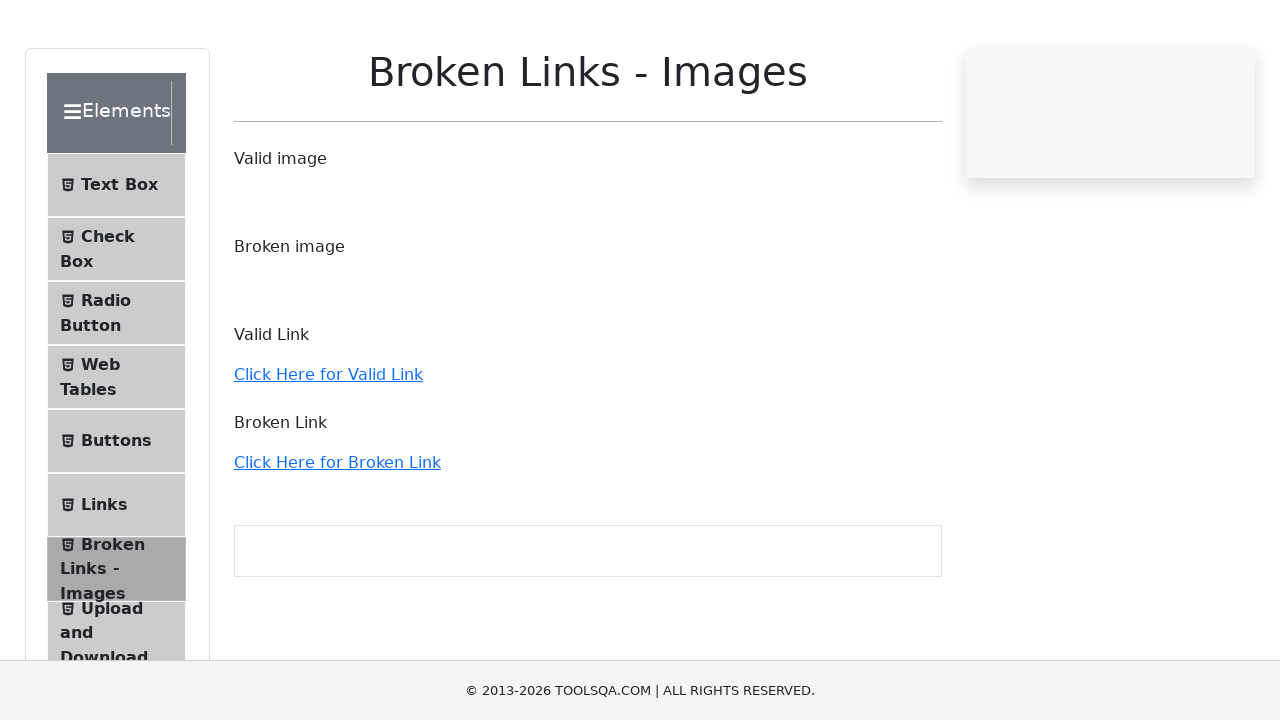

Wait for links to load on the page
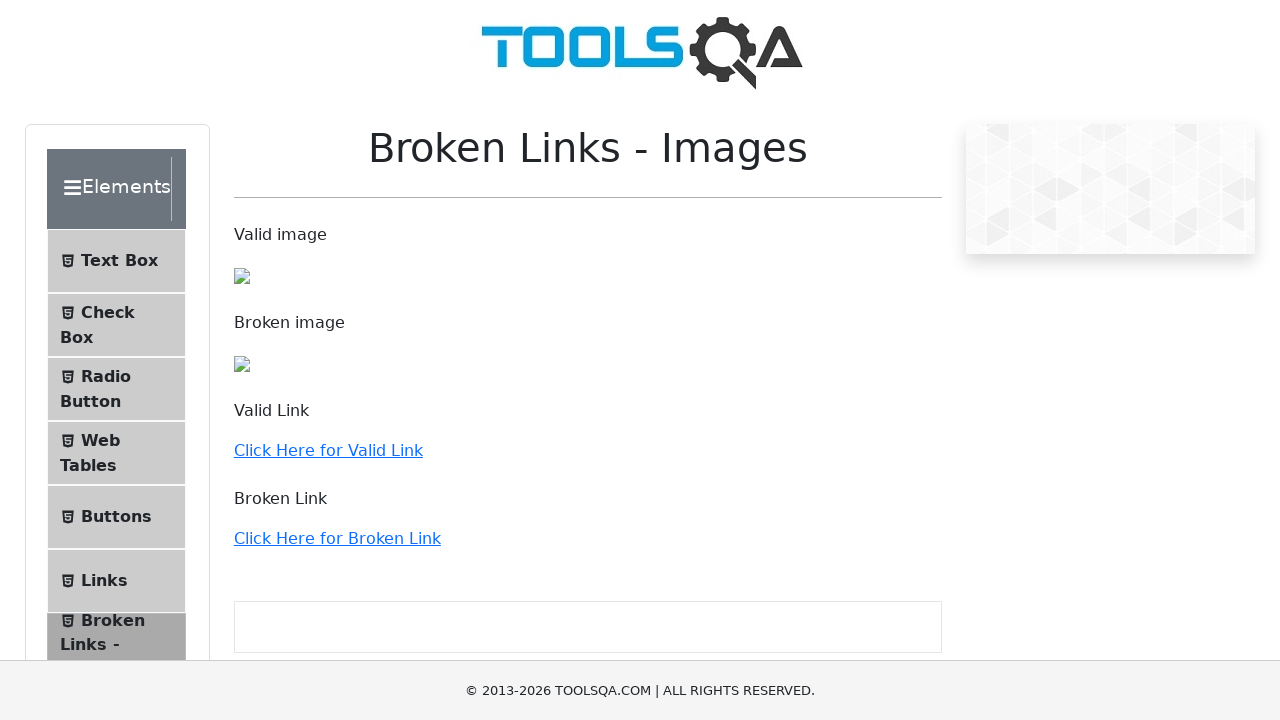

Found 36 links on the page
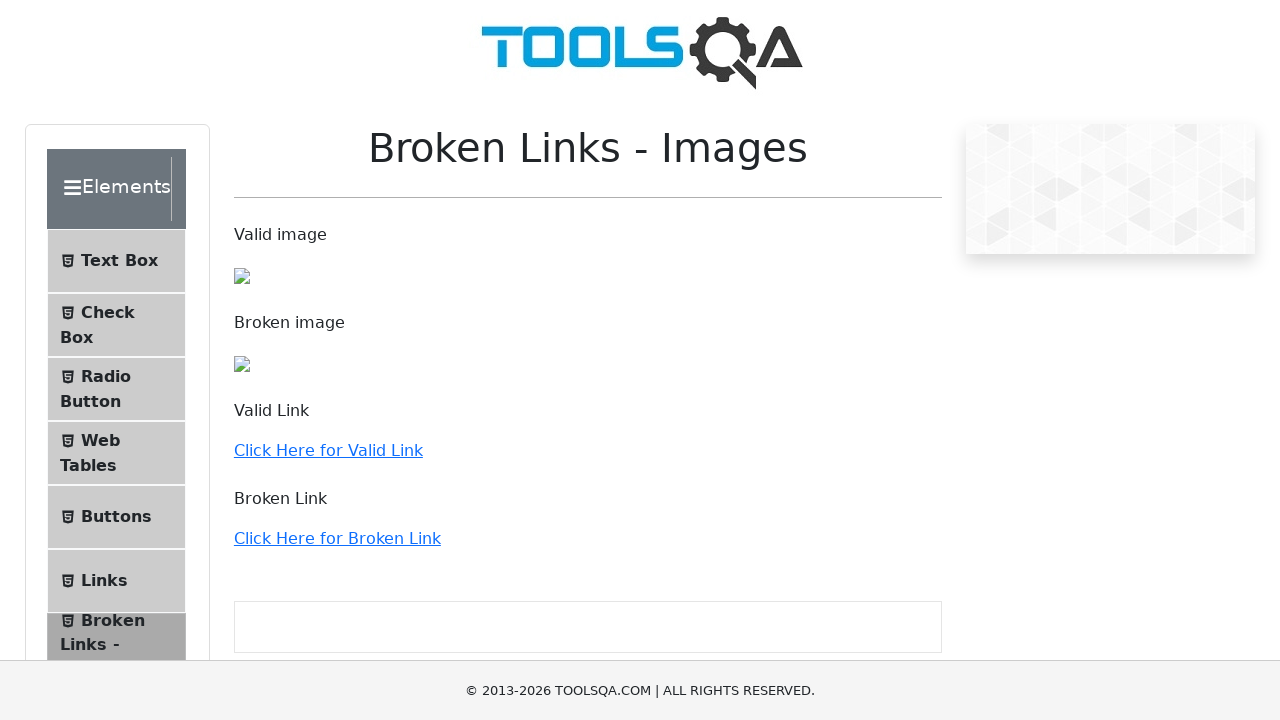

Verified that links are present on the page
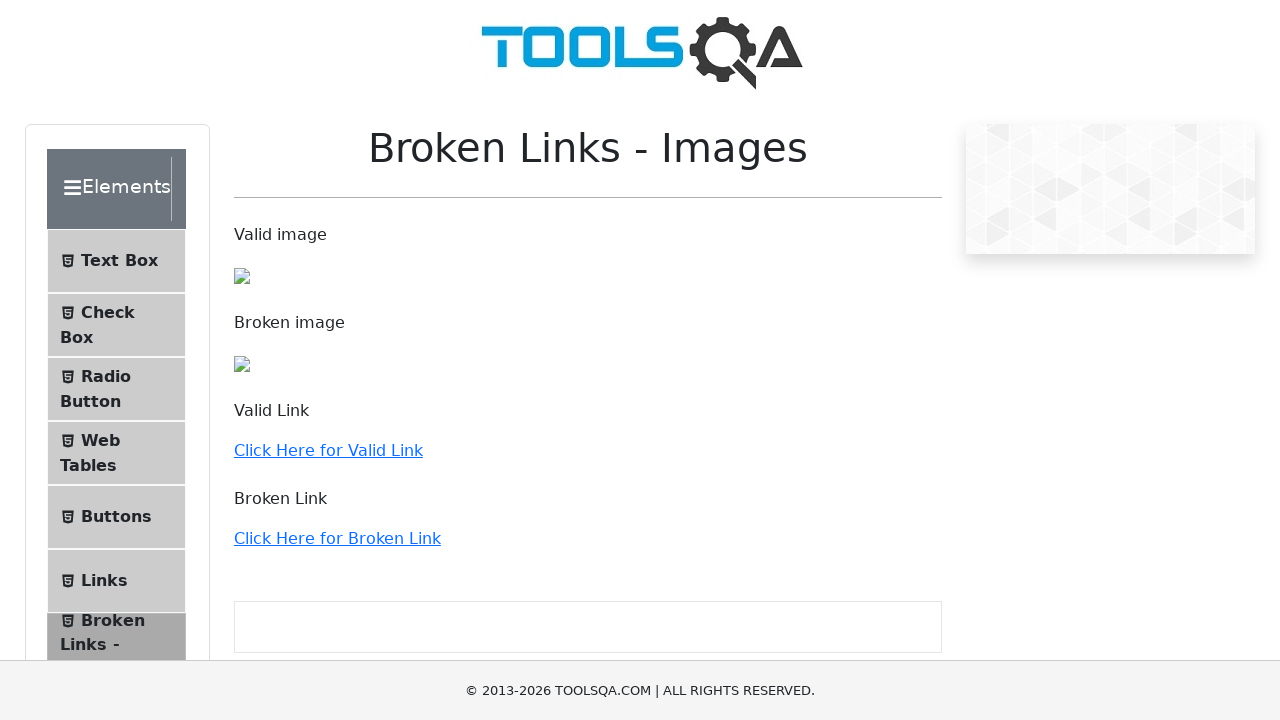

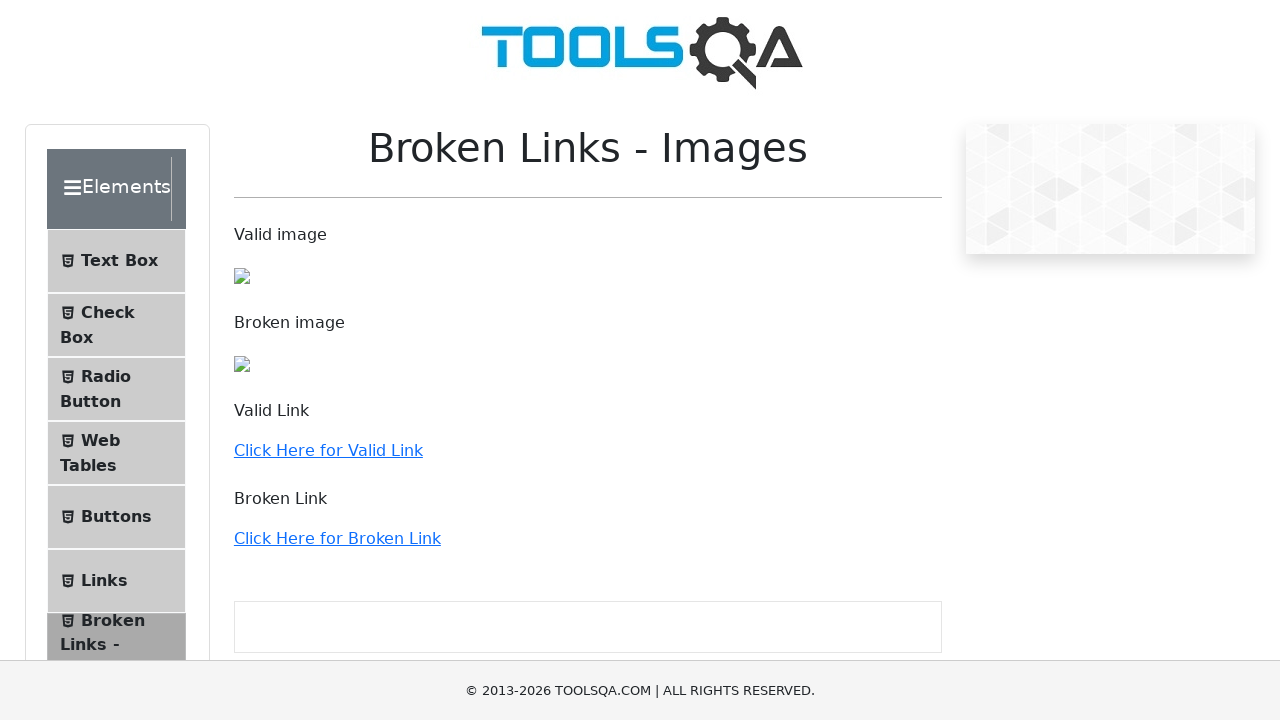